Tests GitHub repository search and navigation by searching for a repository, navigating to it, and verifying an issue exists in the Issues tab

Starting URL: https://github.com

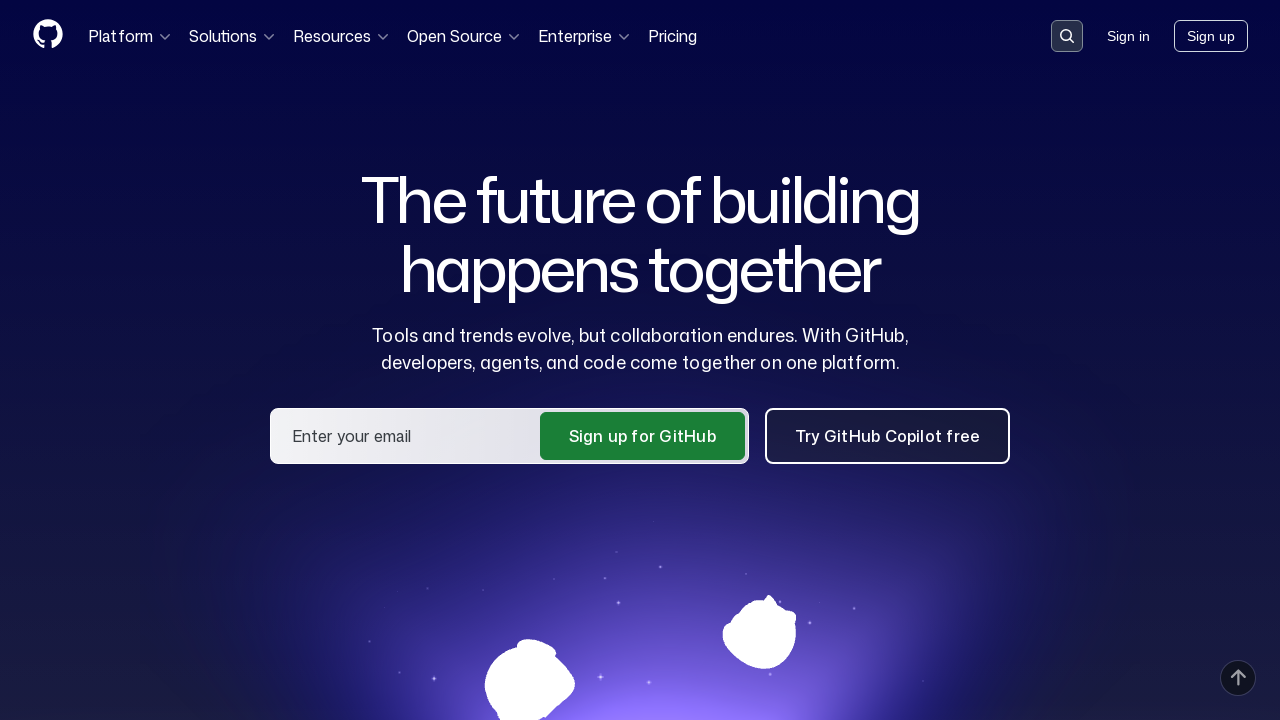

Clicked on search input field at (1067, 36) on .search-input
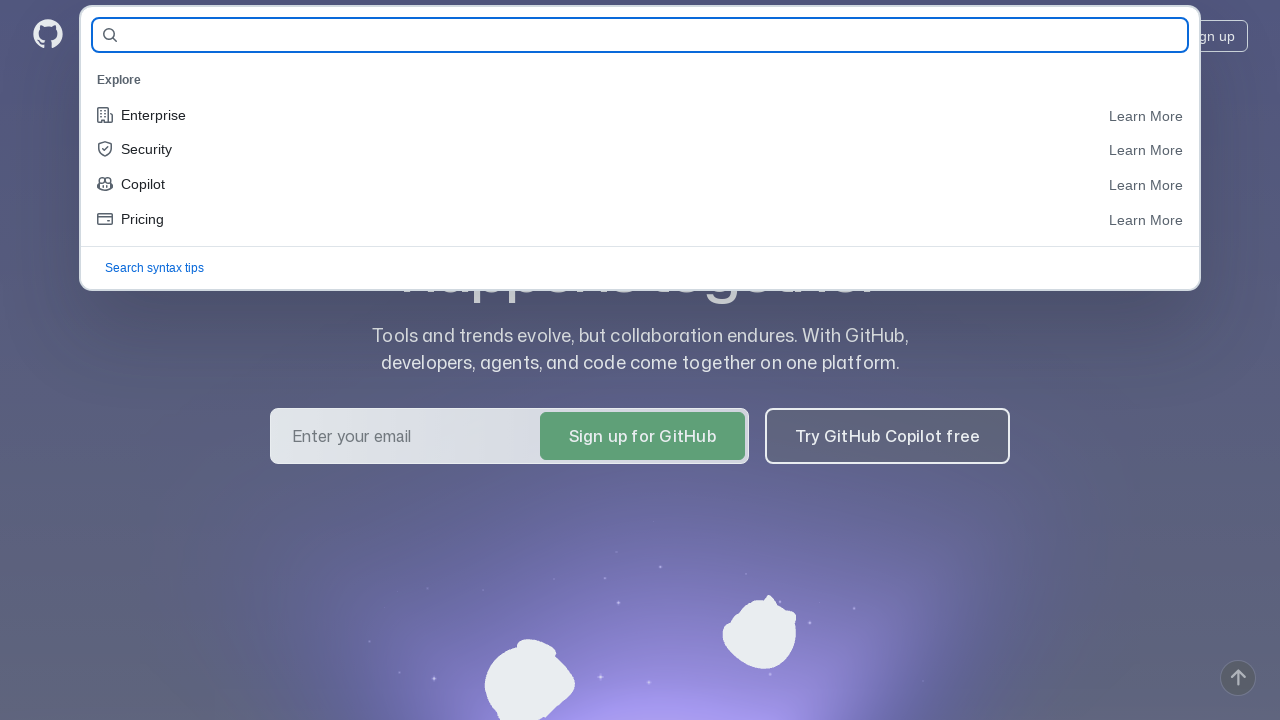

Filled search field with repository name 'AnastasiyaShpakova/project1_team24' on #query-builder-test
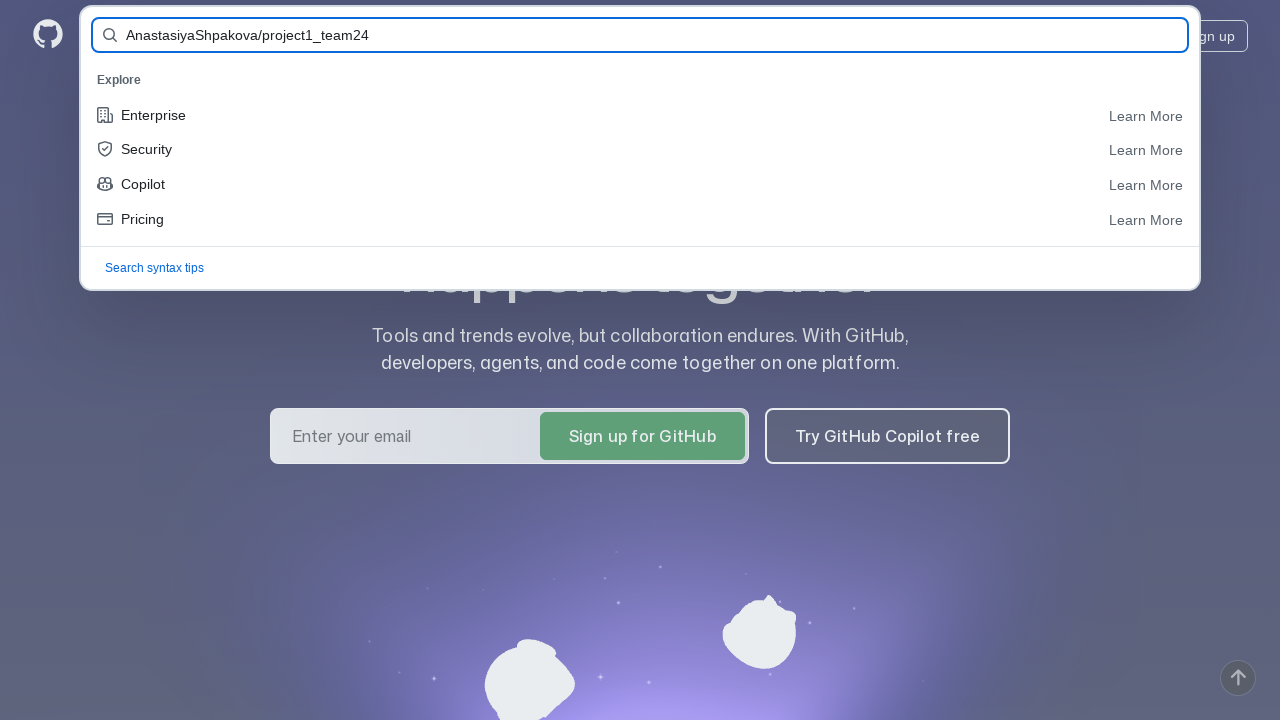

Pressed Enter to submit search on #query-builder-test
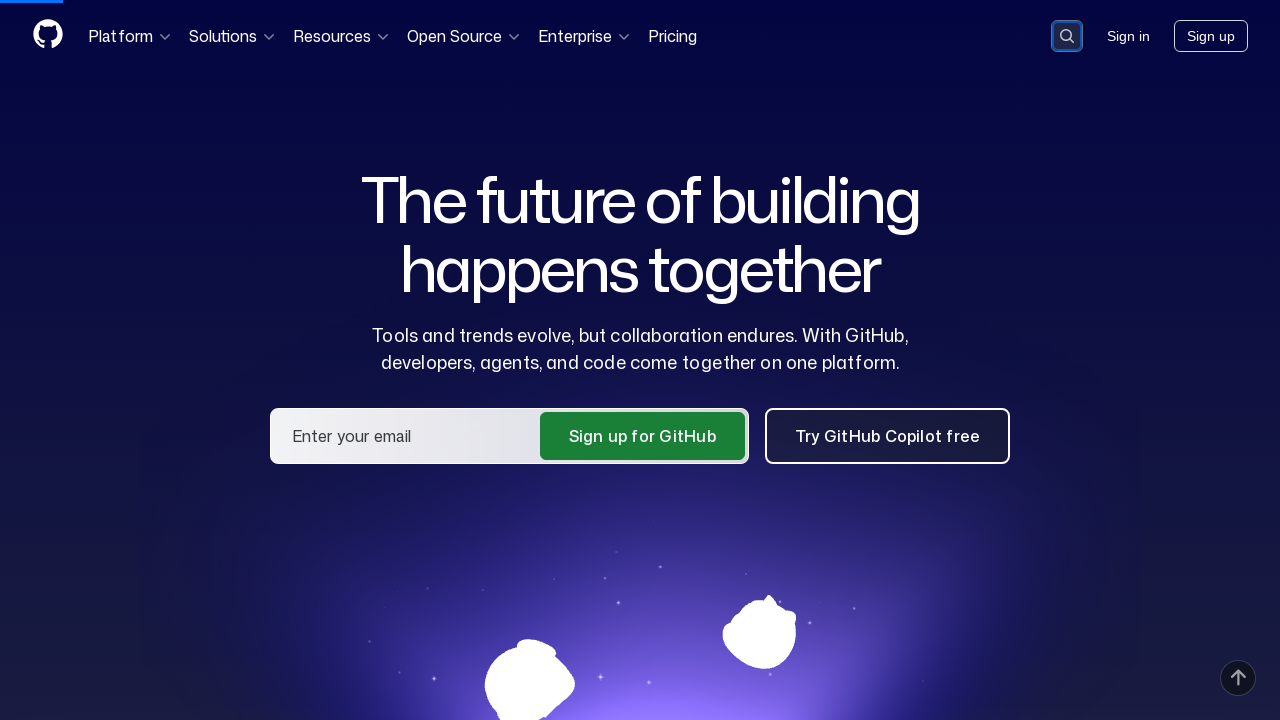

Clicked on repository link in search results at (514, 161) on a:has-text('AnastasiyaShpakova/project1_team24')
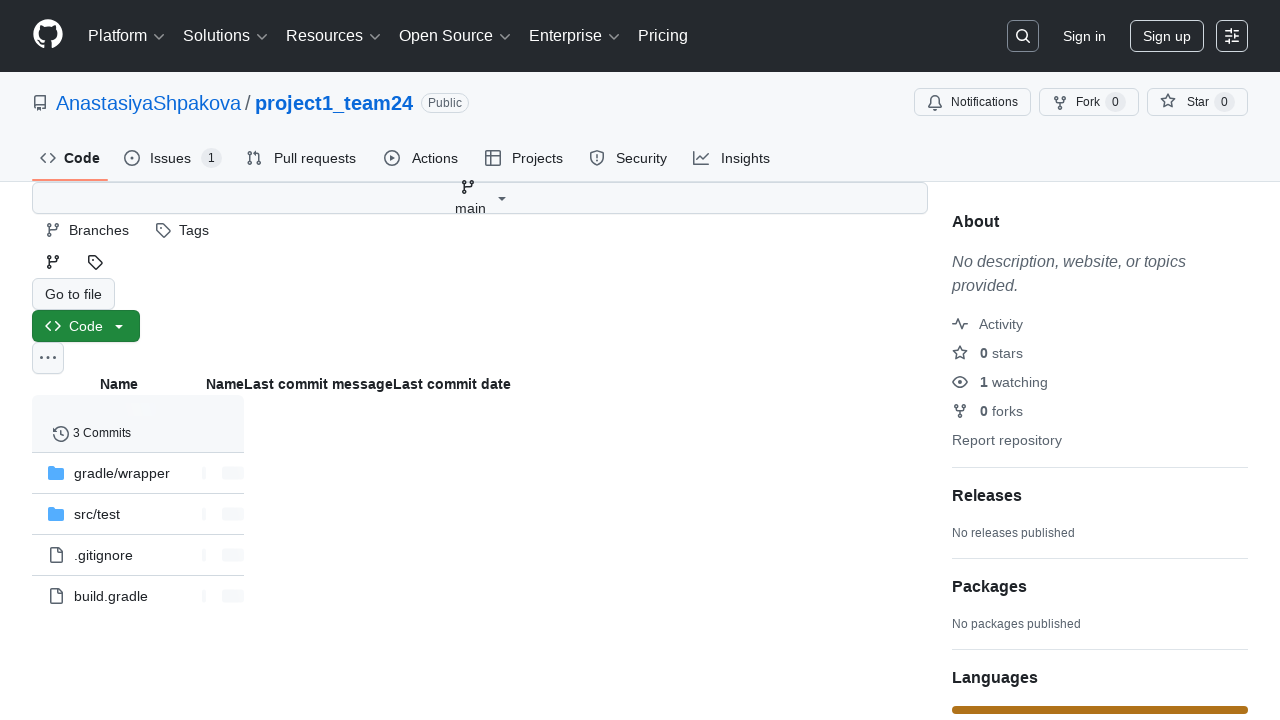

Clicked on Issues tab at (173, 158) on #issues-tab
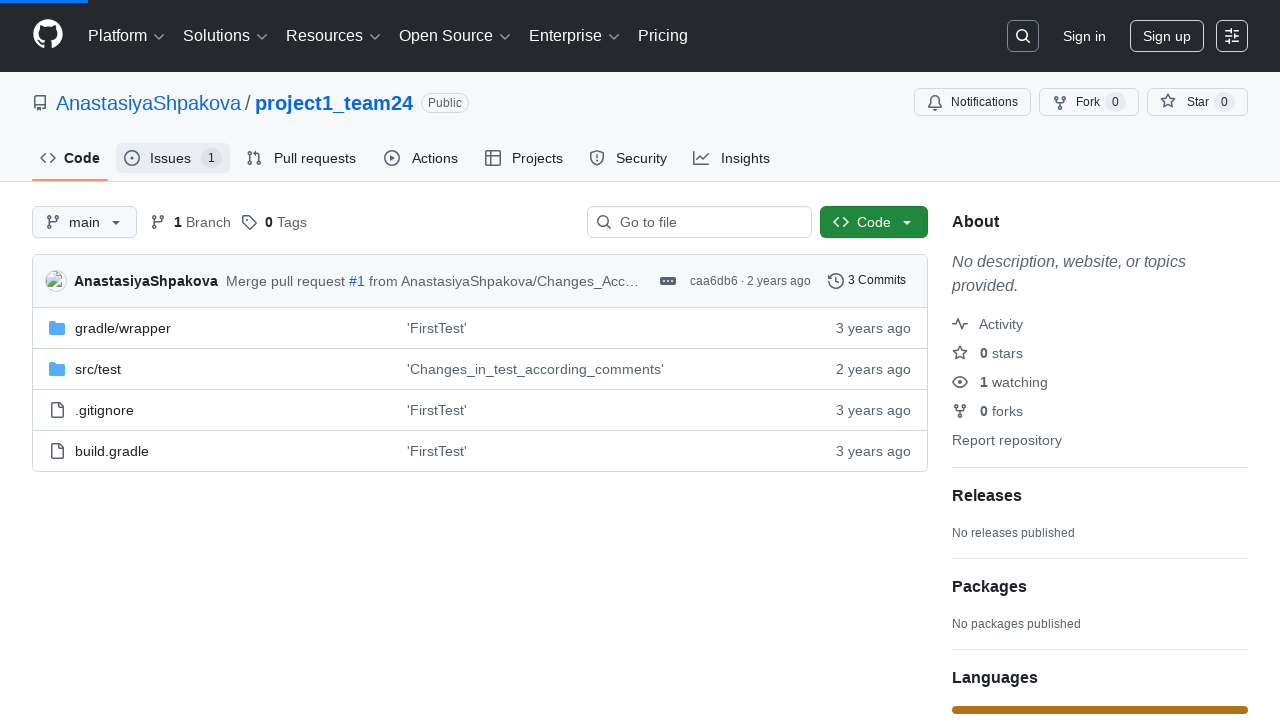

Verified that the issue 'Issue for test with Allure' exists in Issues tab
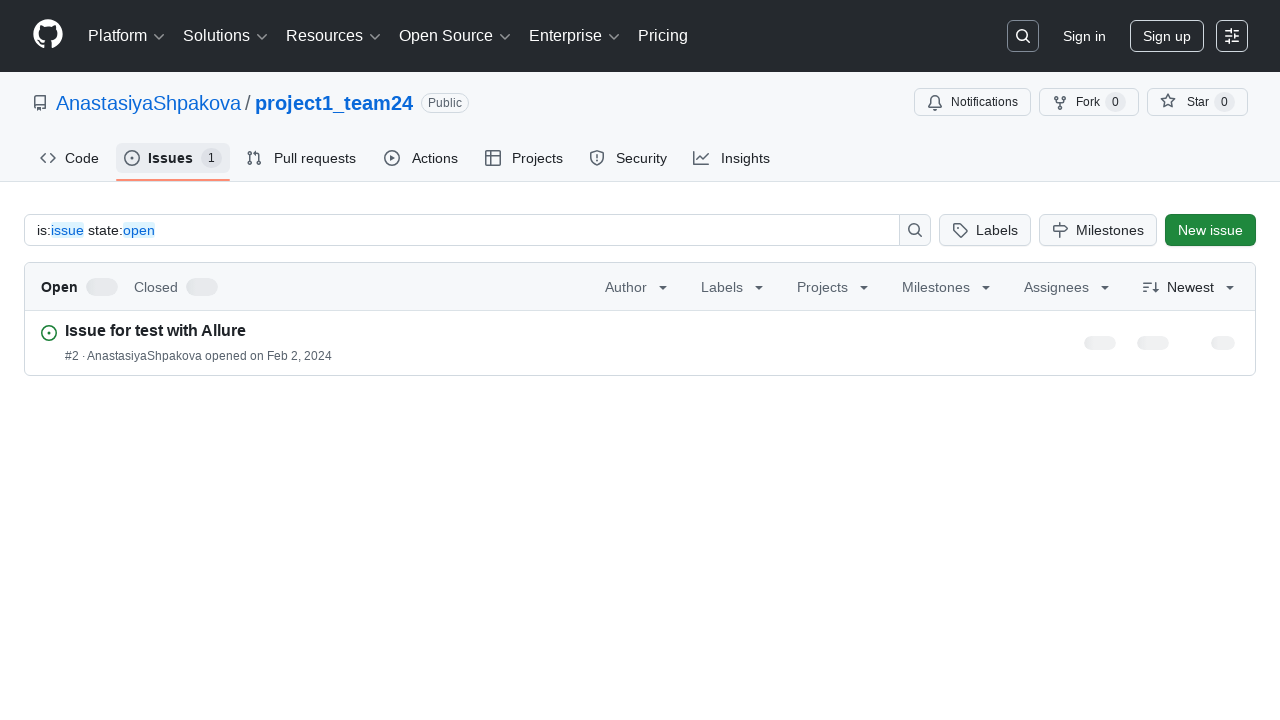

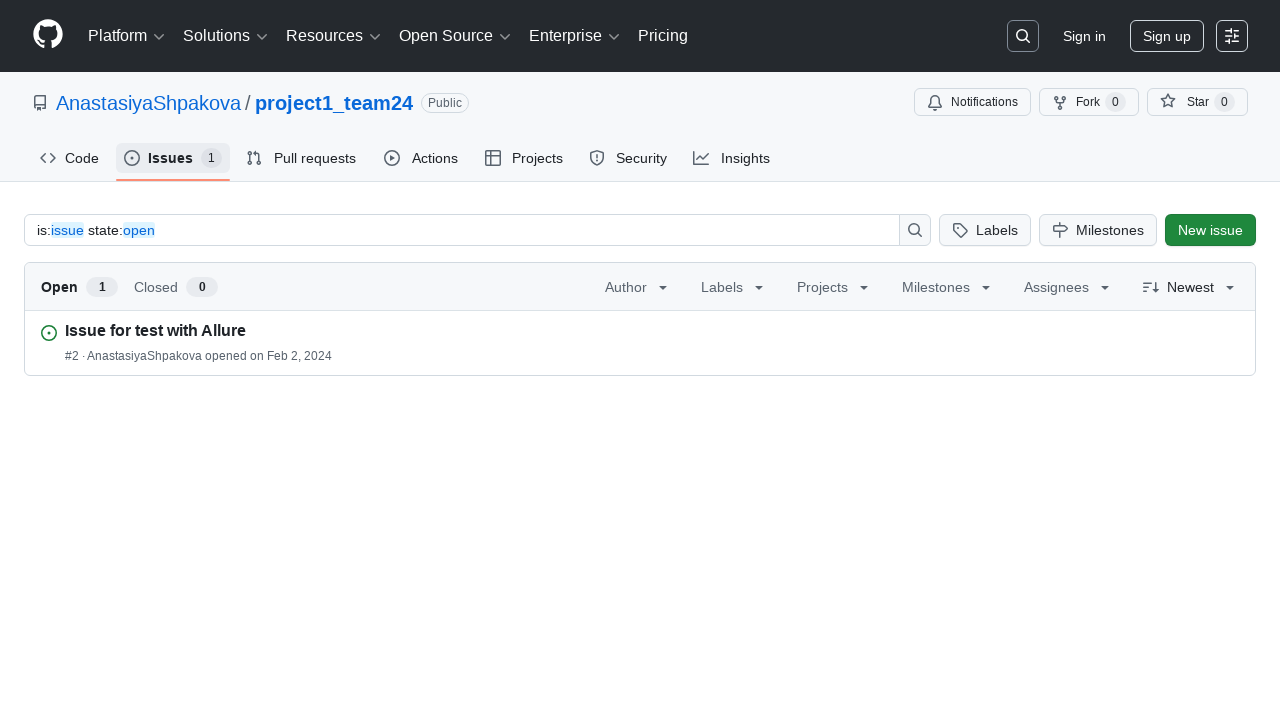